Tests the autosuggestion functionality of the source location field on APSRTC bus booking site by typing partial text and selecting from dropdown suggestions

Starting URL: https://www.apsrtconline.in/oprs-web/guest/home.do?n=1

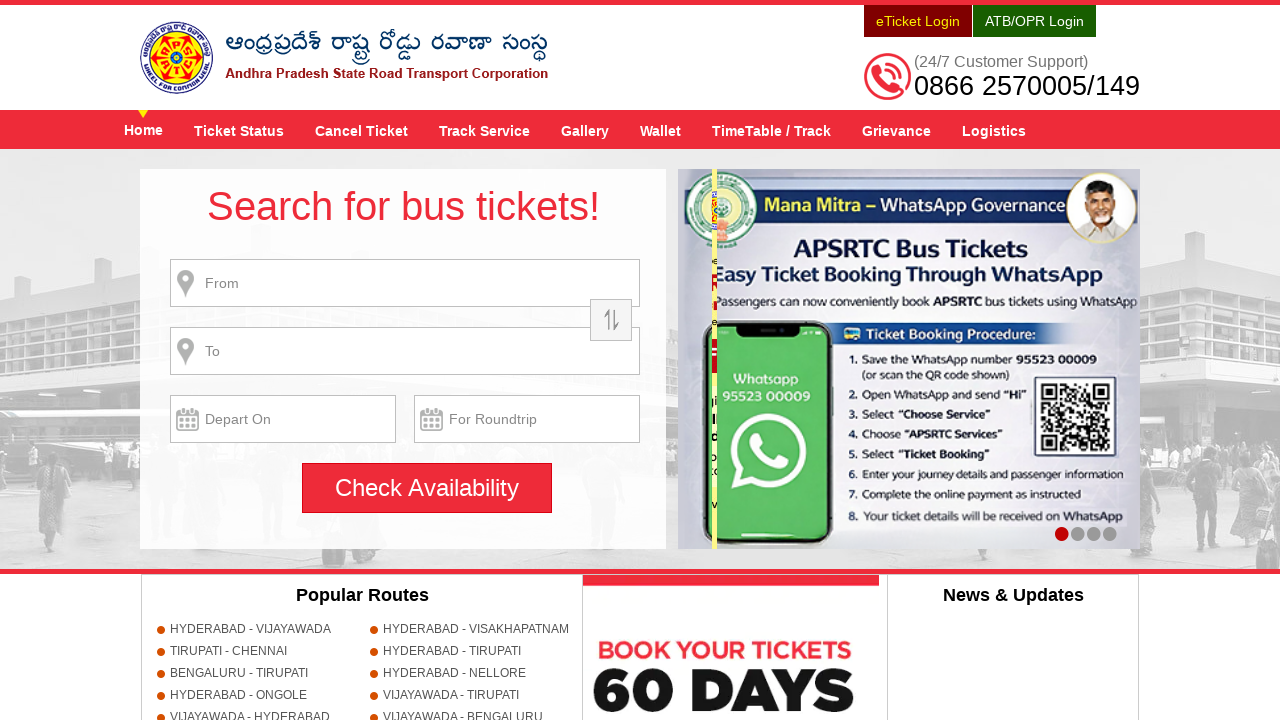

Typed 'hyd' in the source location field to trigger autosuggestions on #fromPlaceName
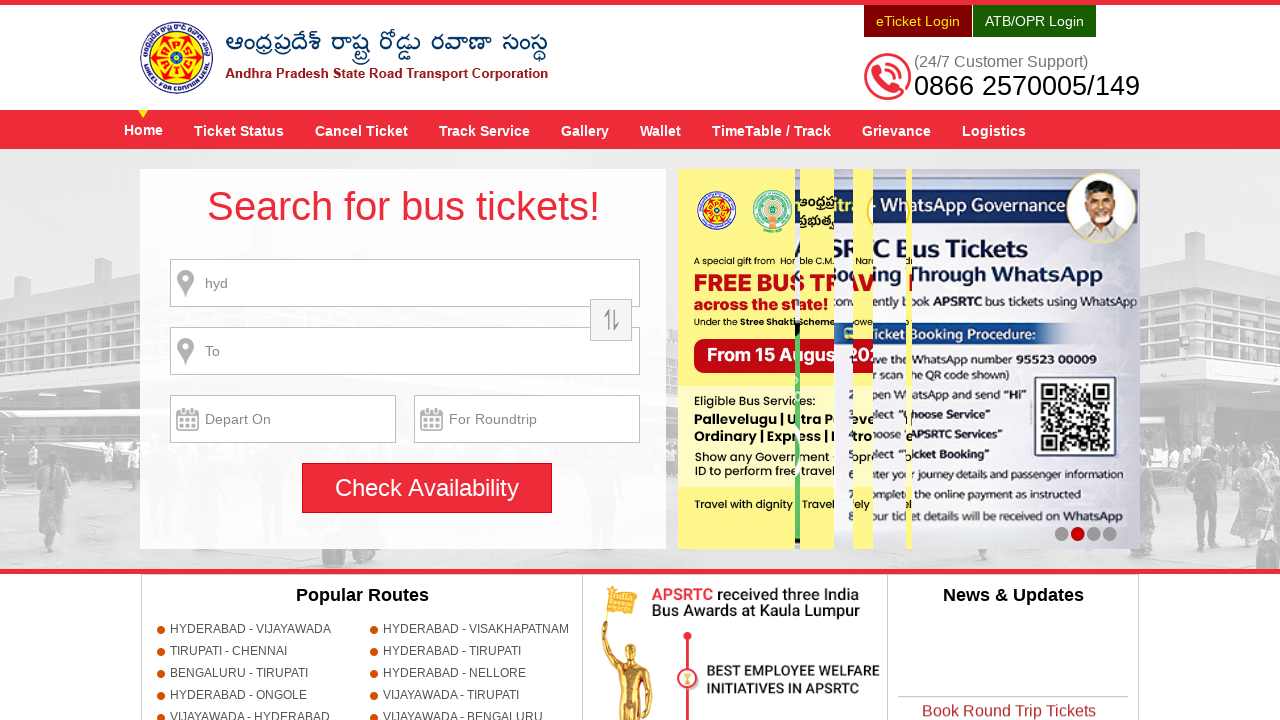

Waited for autosuggestion dropdown to appear
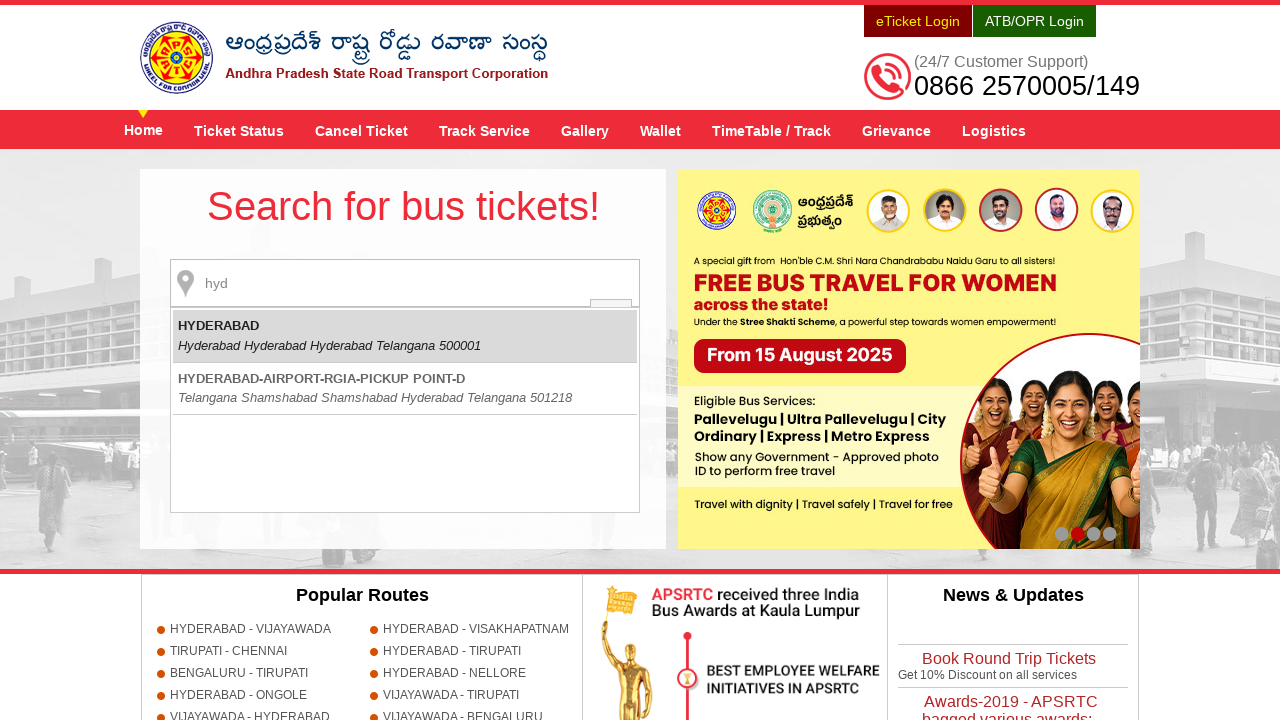

Pressed arrow down to navigate to first suggestion in dropdown
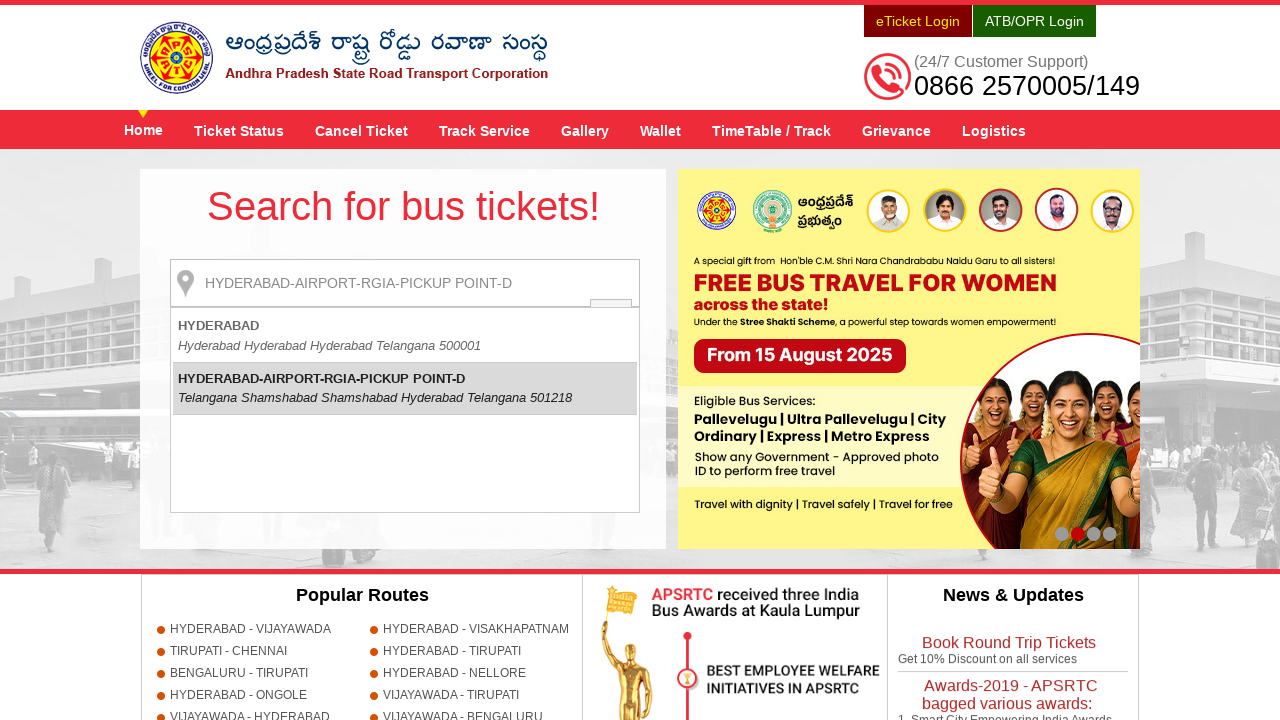

Waited for suggestion selection to be highlighted
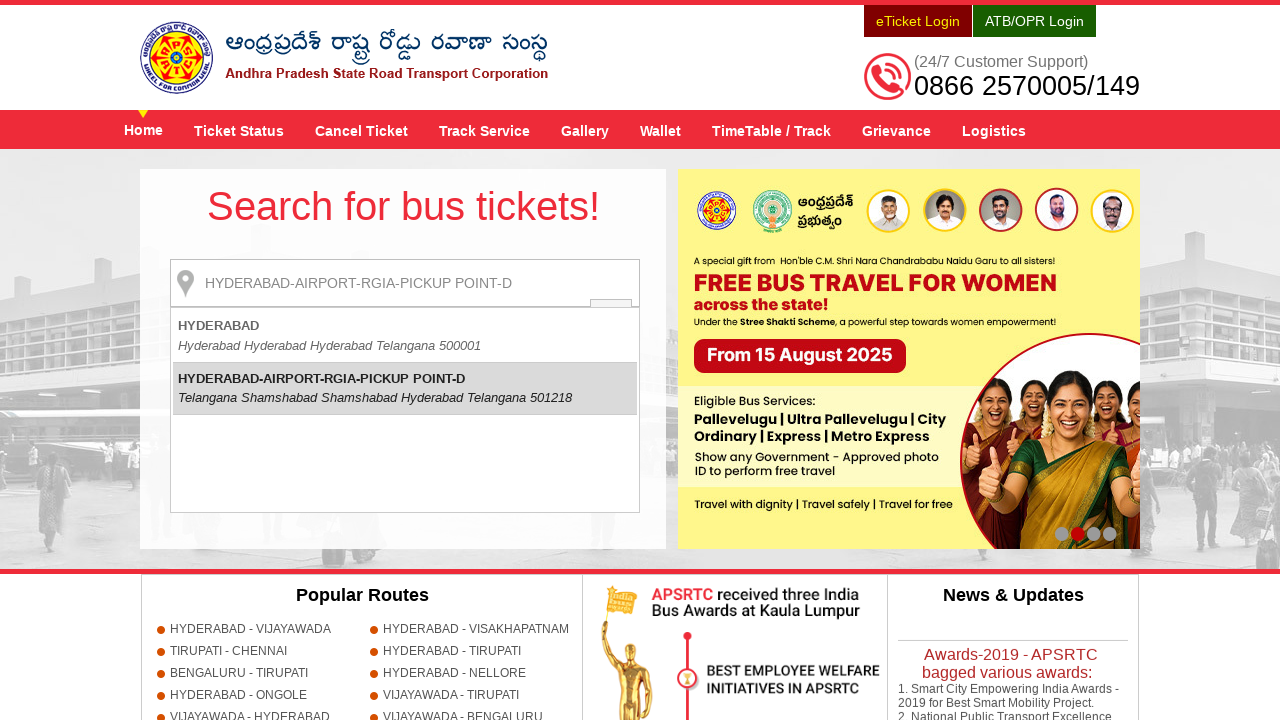

Pressed Enter to select the highlighted autosuggestion
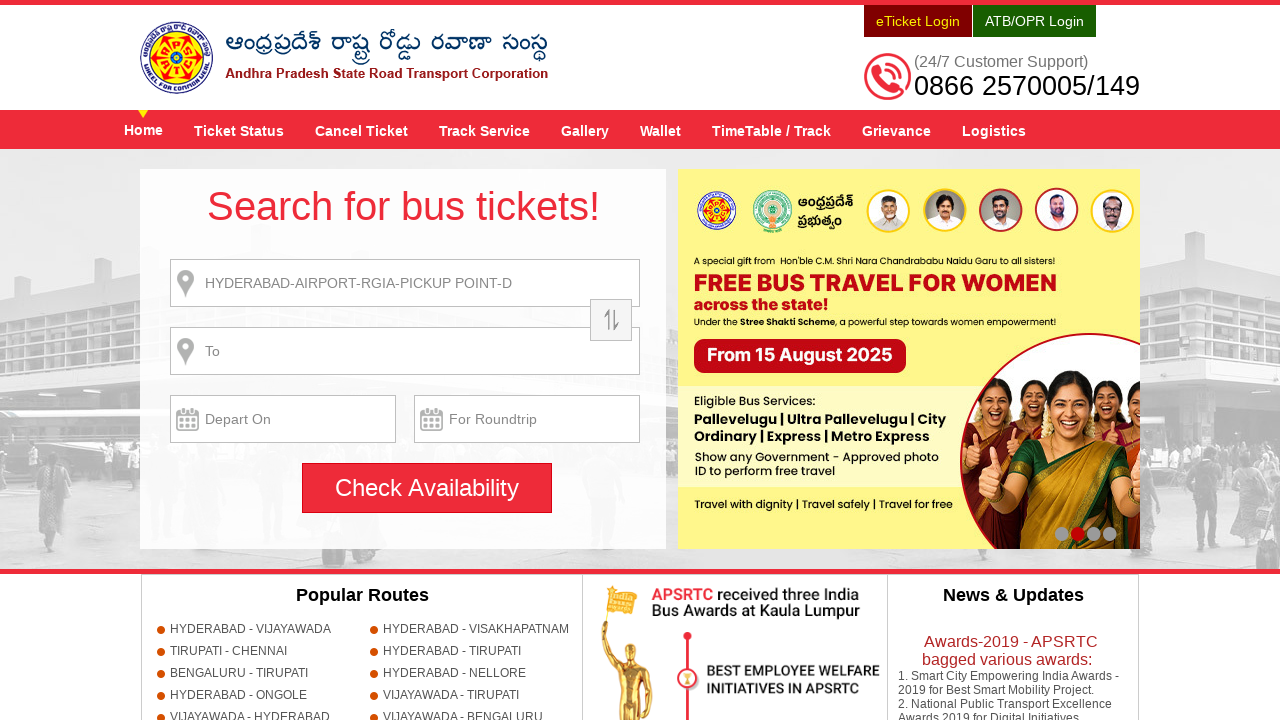

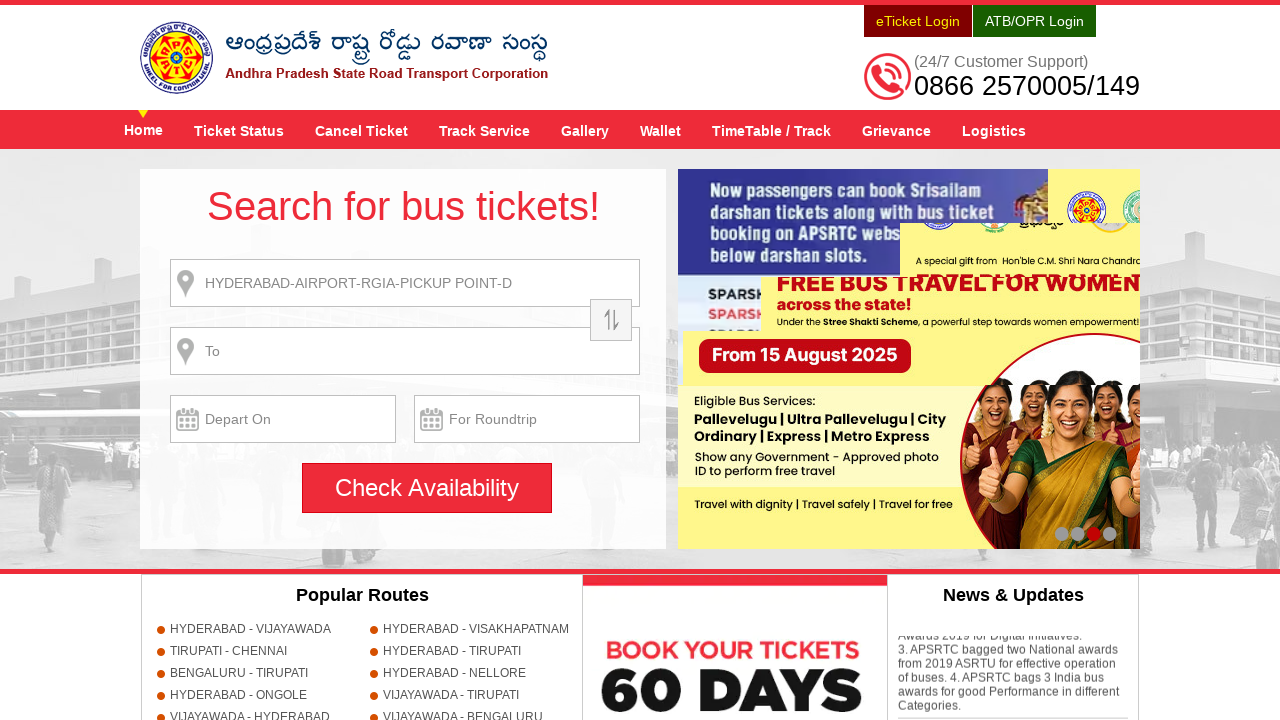